Tests clicking on the "Forgot password" link using partial link text matching on a client portal page

Starting URL: https://rahulshettyacademy.com/client/

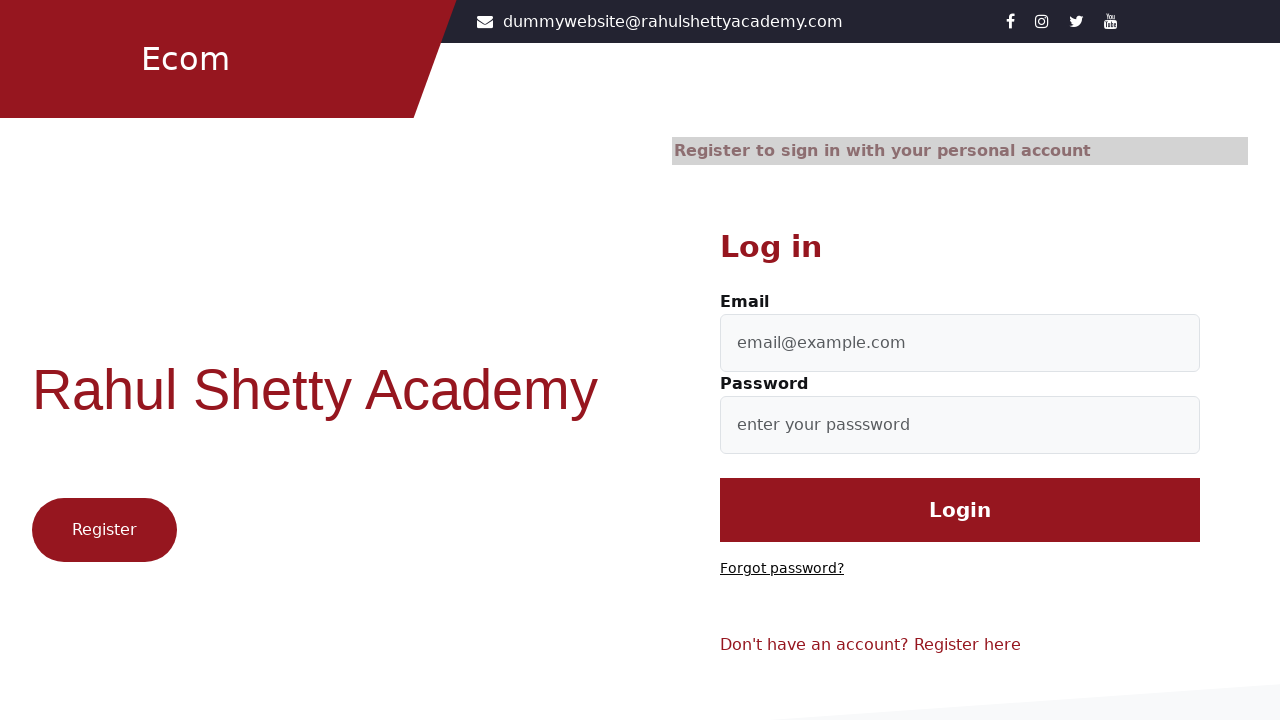

Waited for page to load (domcontentloaded)
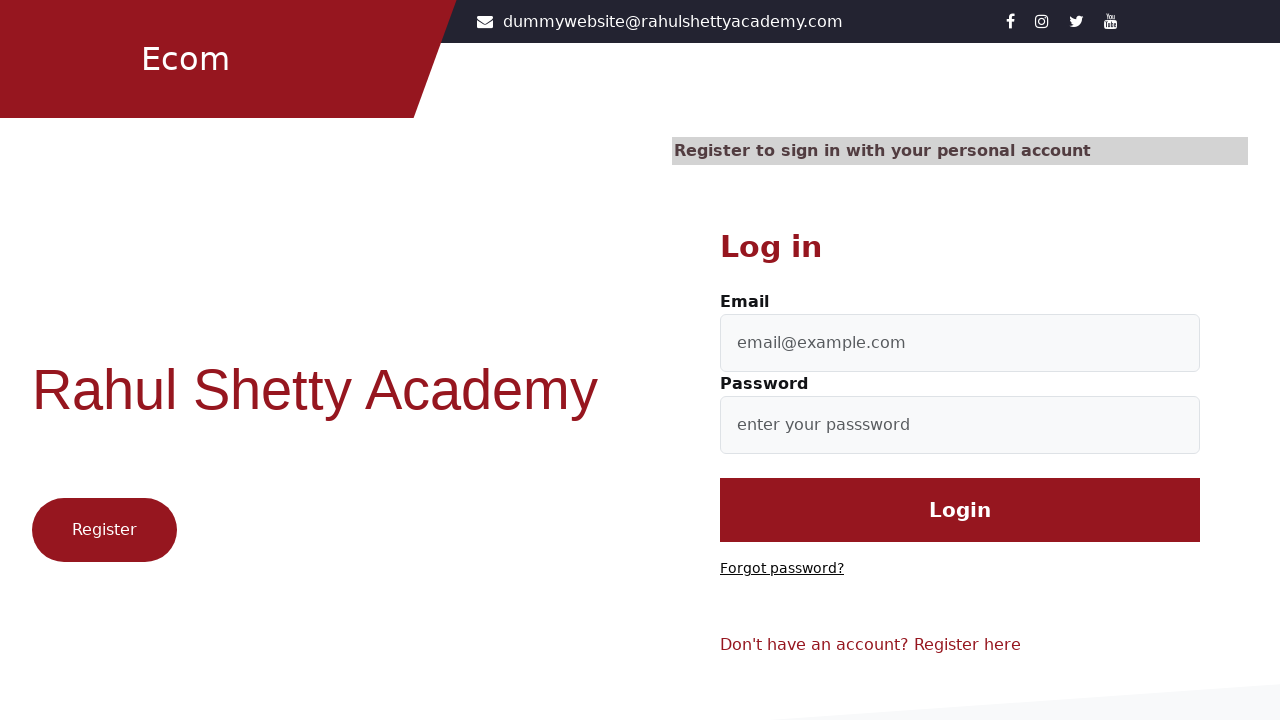

Clicked on 'Forgot password' link using partial text match at (782, 569) on a:has-text('Forgot pass')
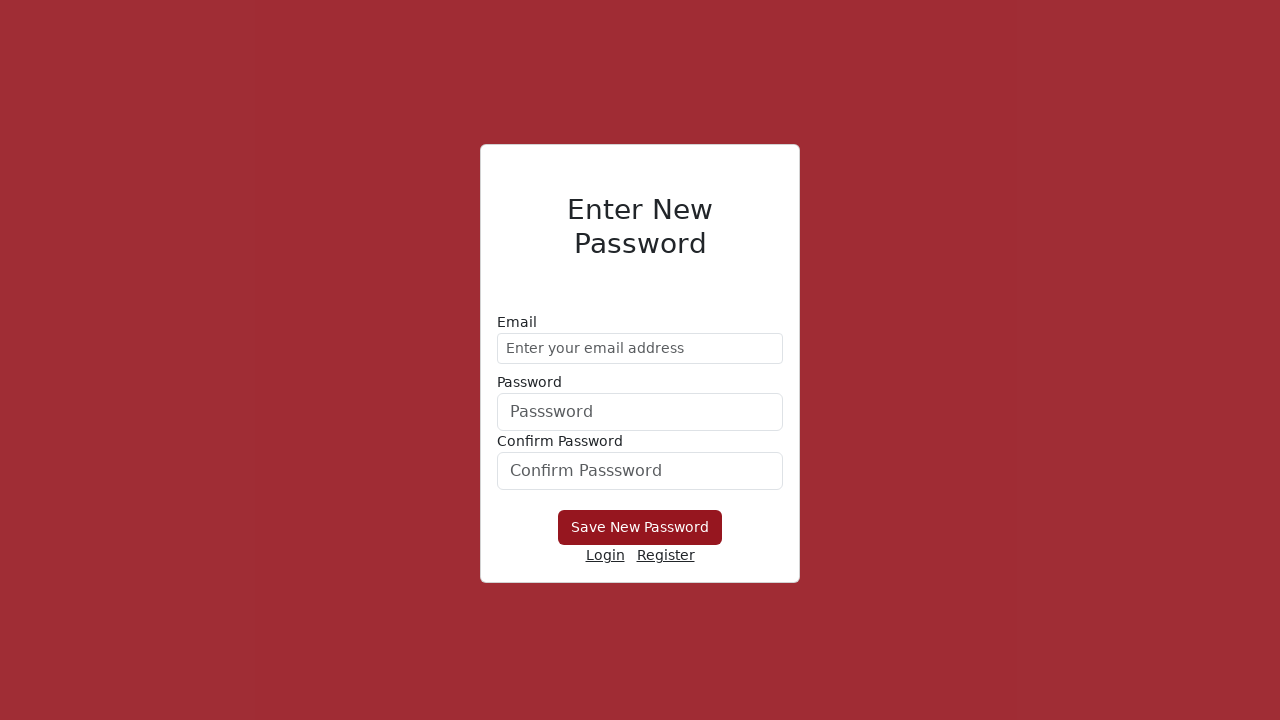

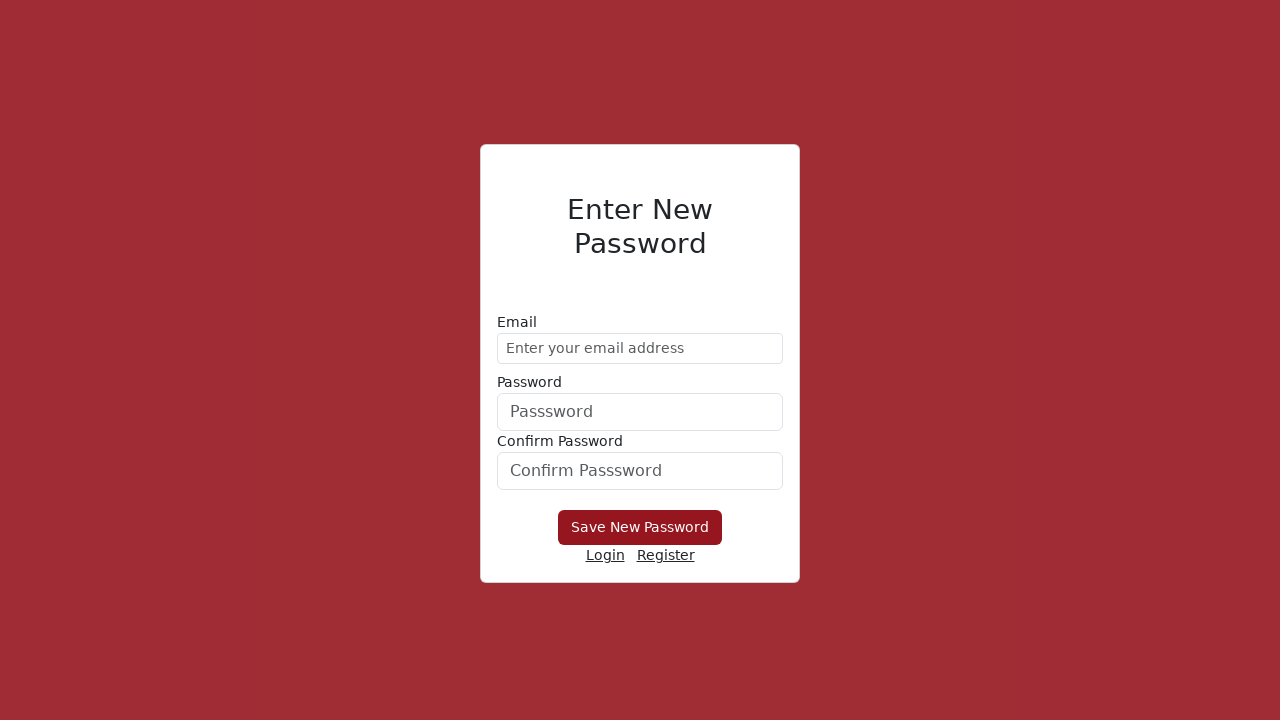